Tests dynamic loading of a hidden element by clicking a button and verifying the element becomes visible

Starting URL: https://the-internet.herokuapp.com/dynamic_loading/1

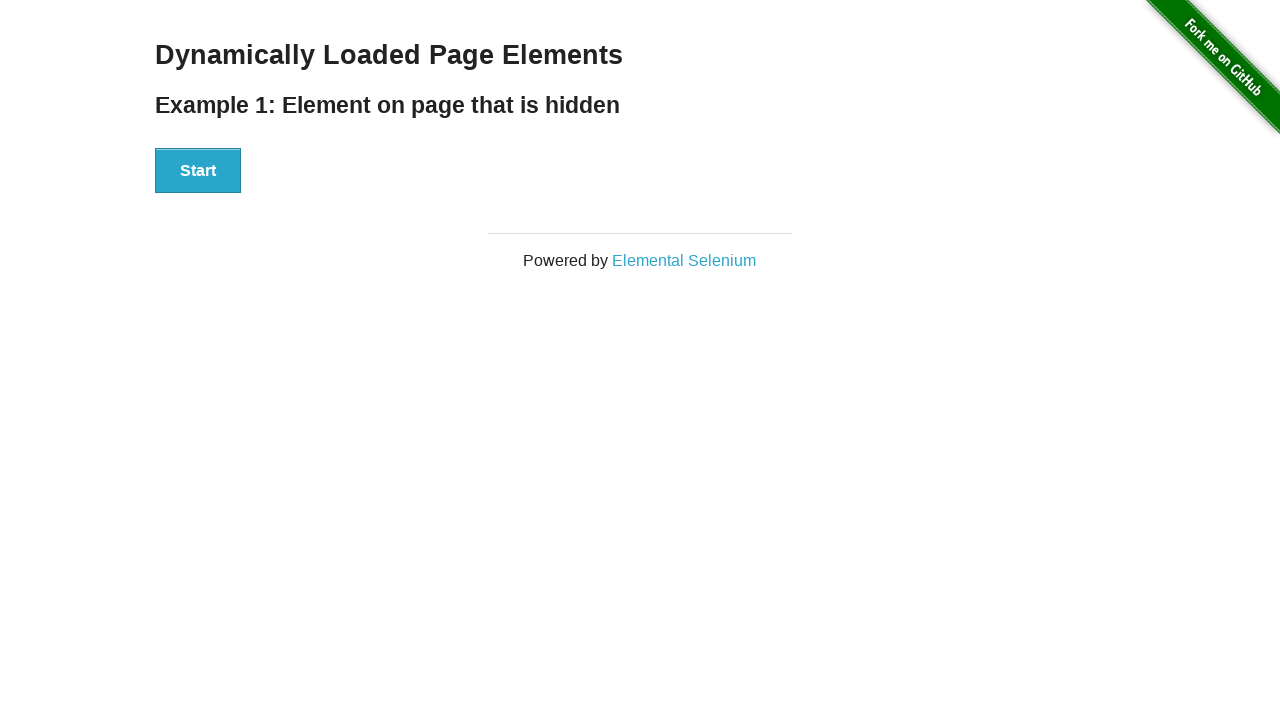

Waited for hidden element to be present in DOM
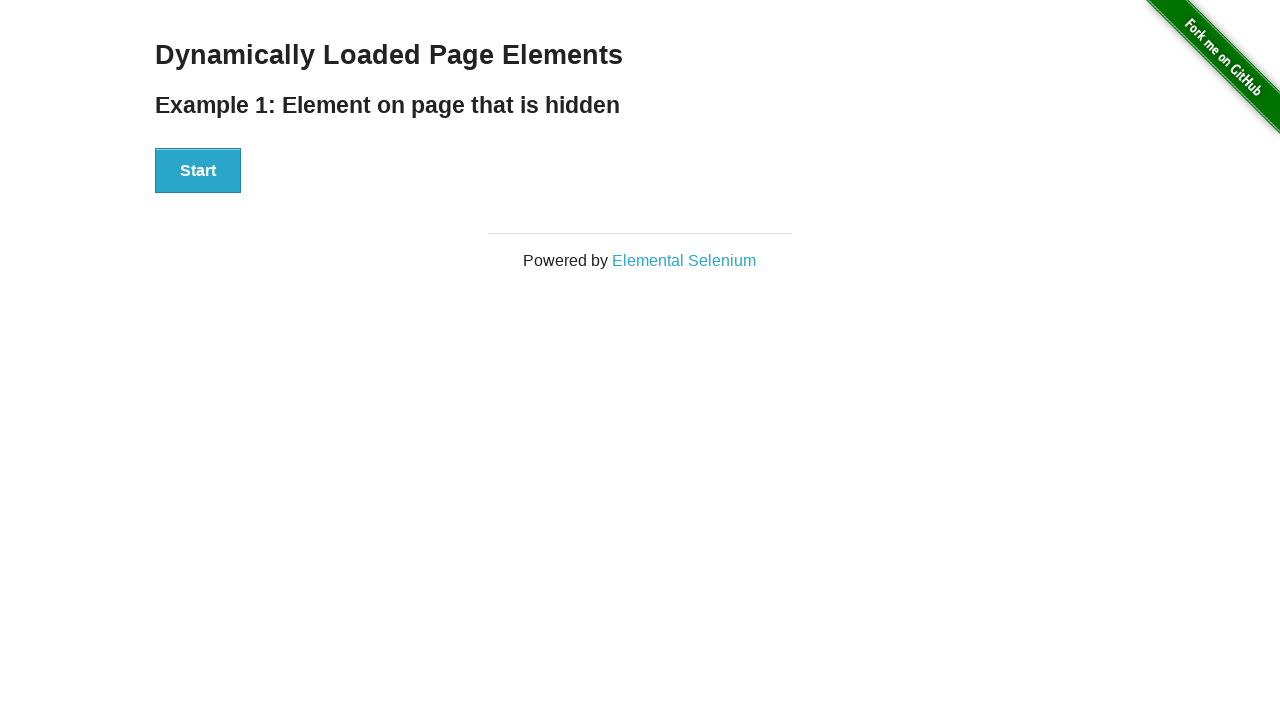

Clicked start button to trigger element visibility at (198, 171) on xpath=//*[@id="start"]/button
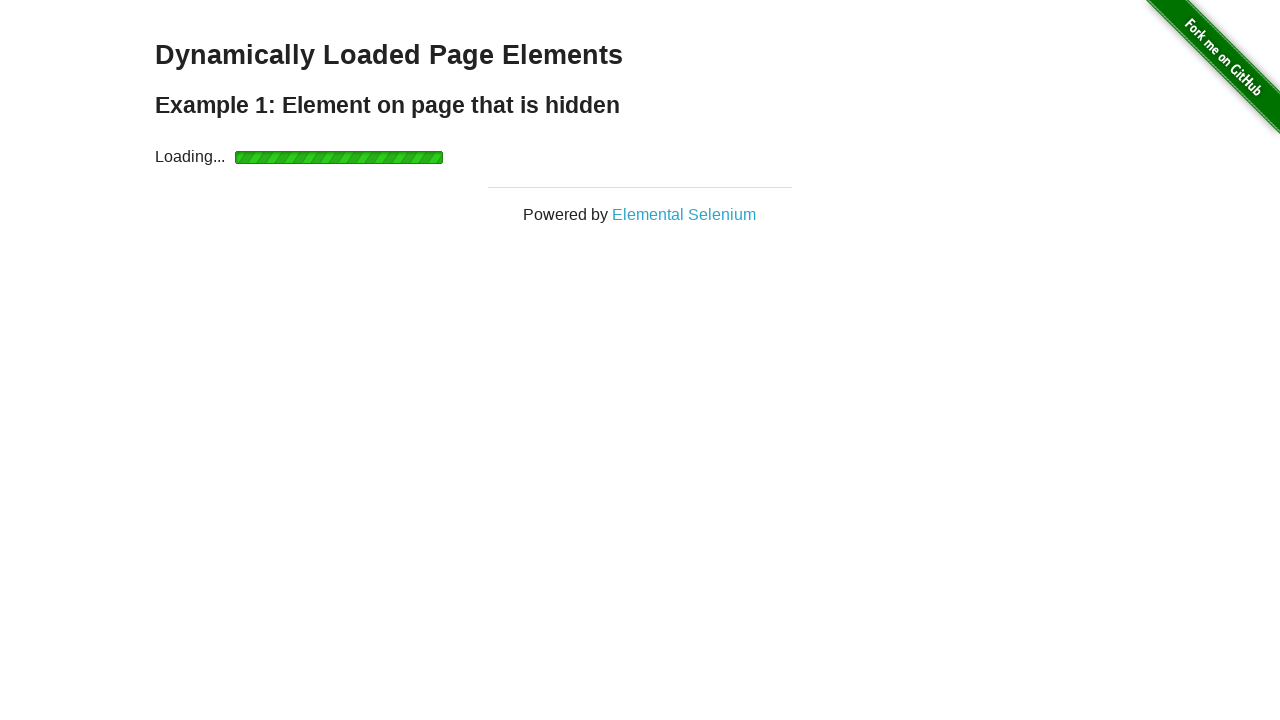

Waited for hidden element to become visible
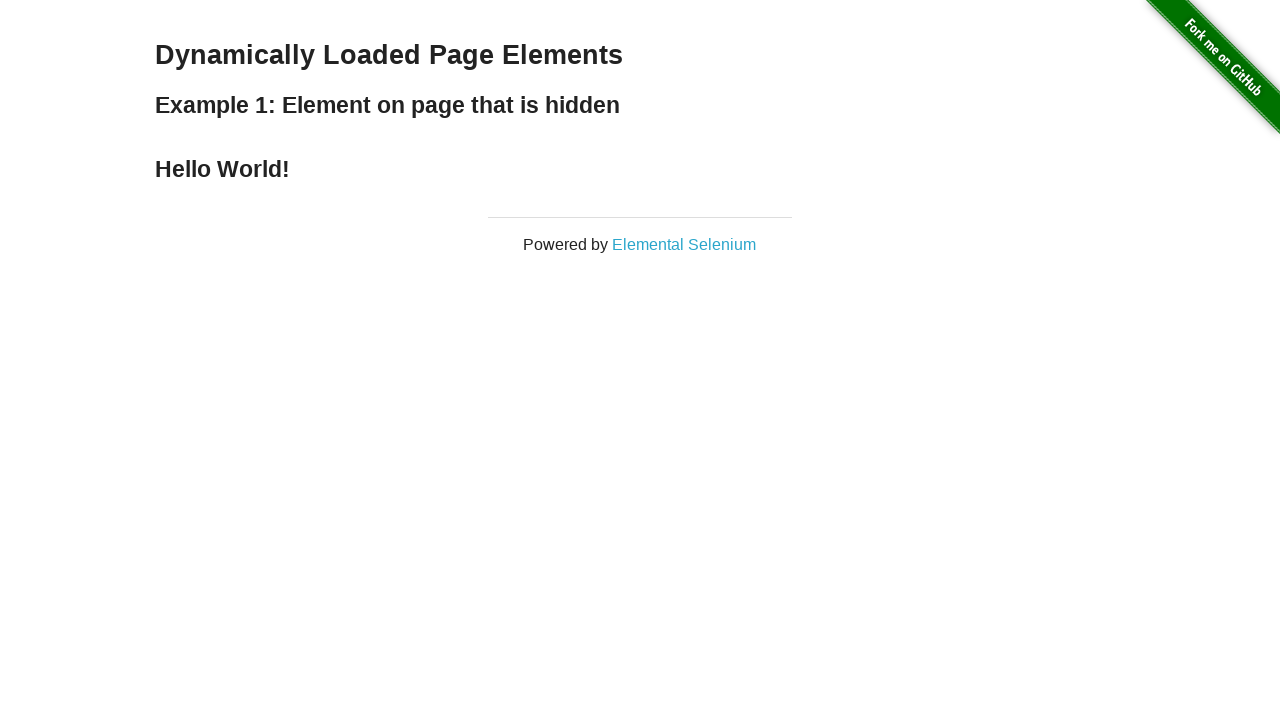

Located the finish element
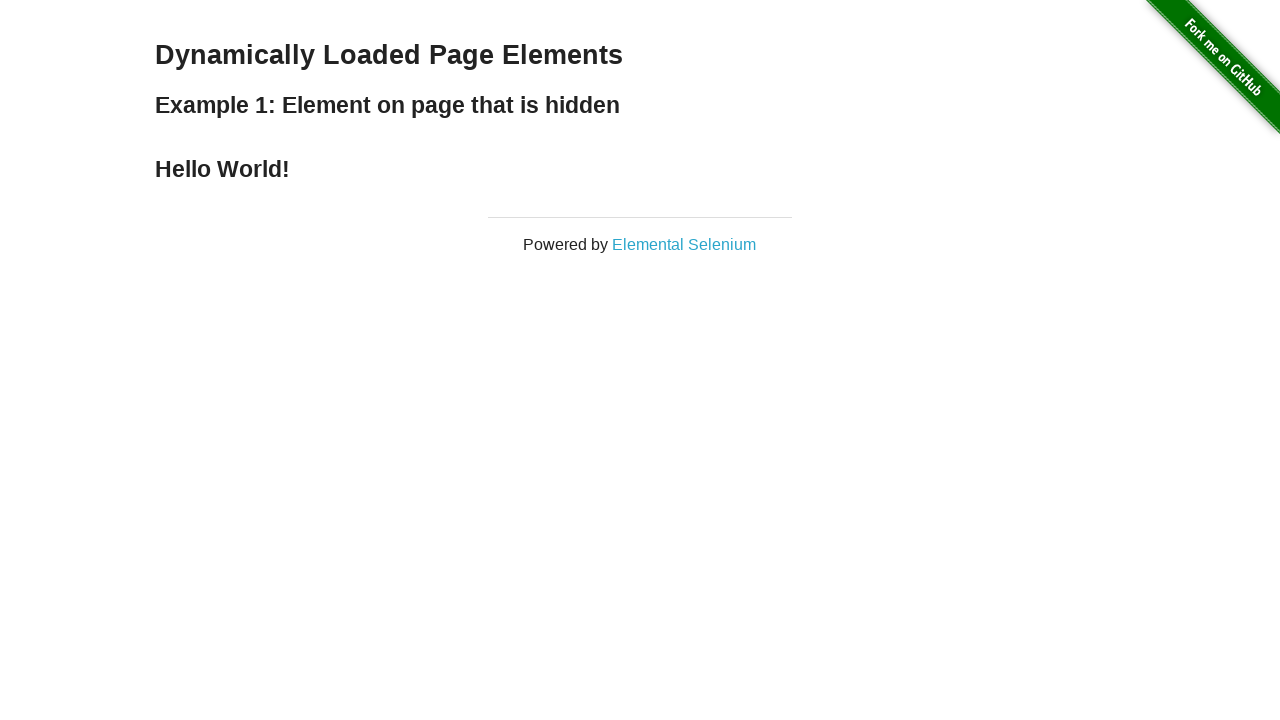

Verified that the hidden element is now visible
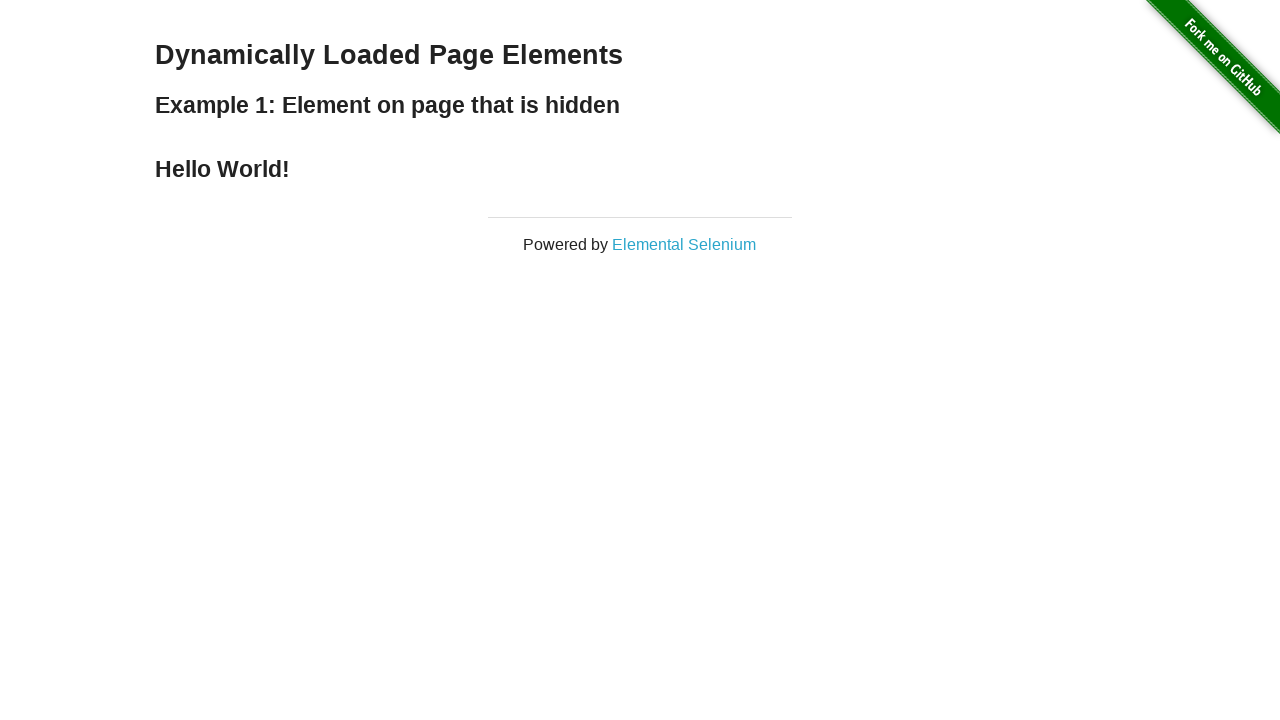

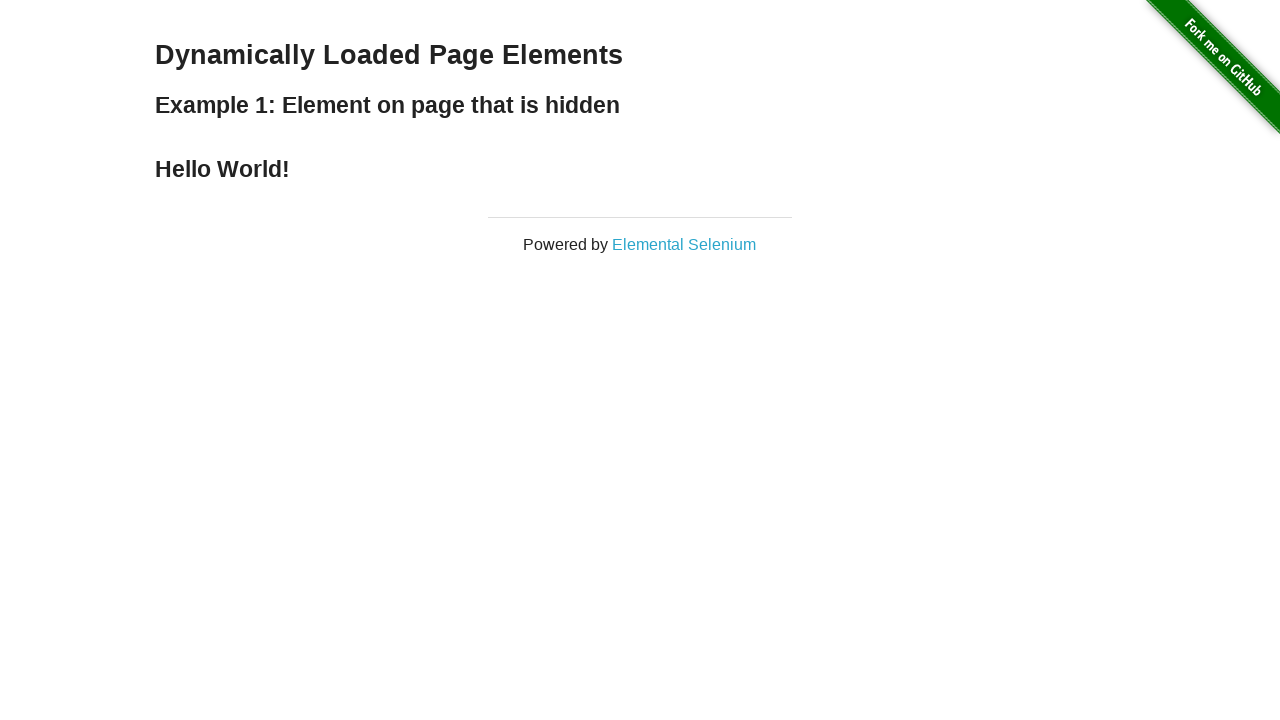